Tests that entered text is trimmed when editing a todo

Starting URL: https://demo.playwright.dev/todomvc

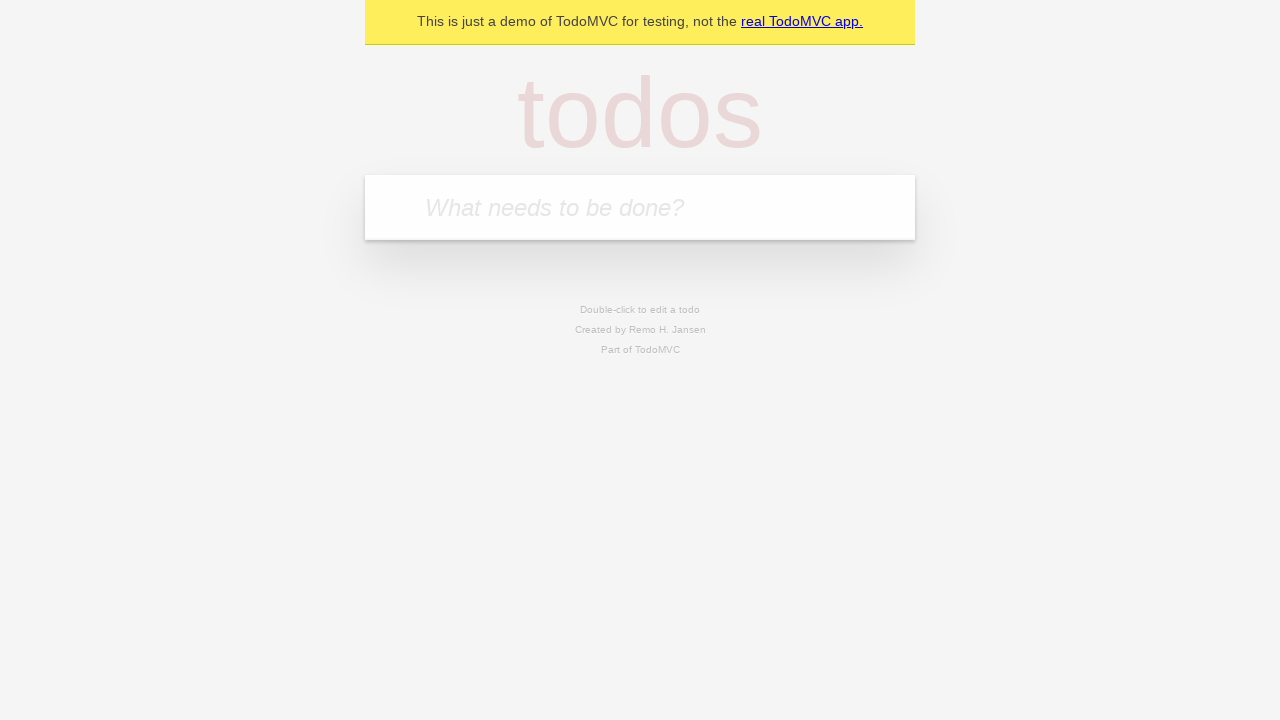

Filled new todo input with 'buy some cheese' on .new-todo
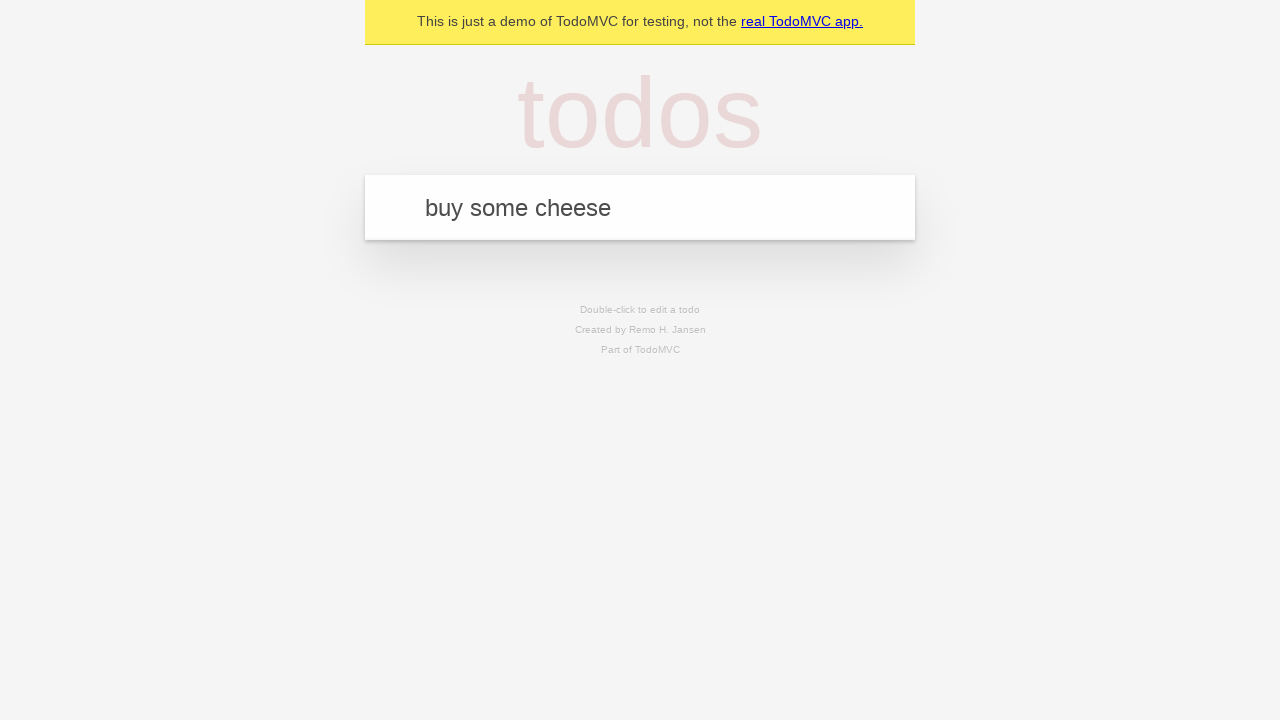

Pressed Enter to create first todo on .new-todo
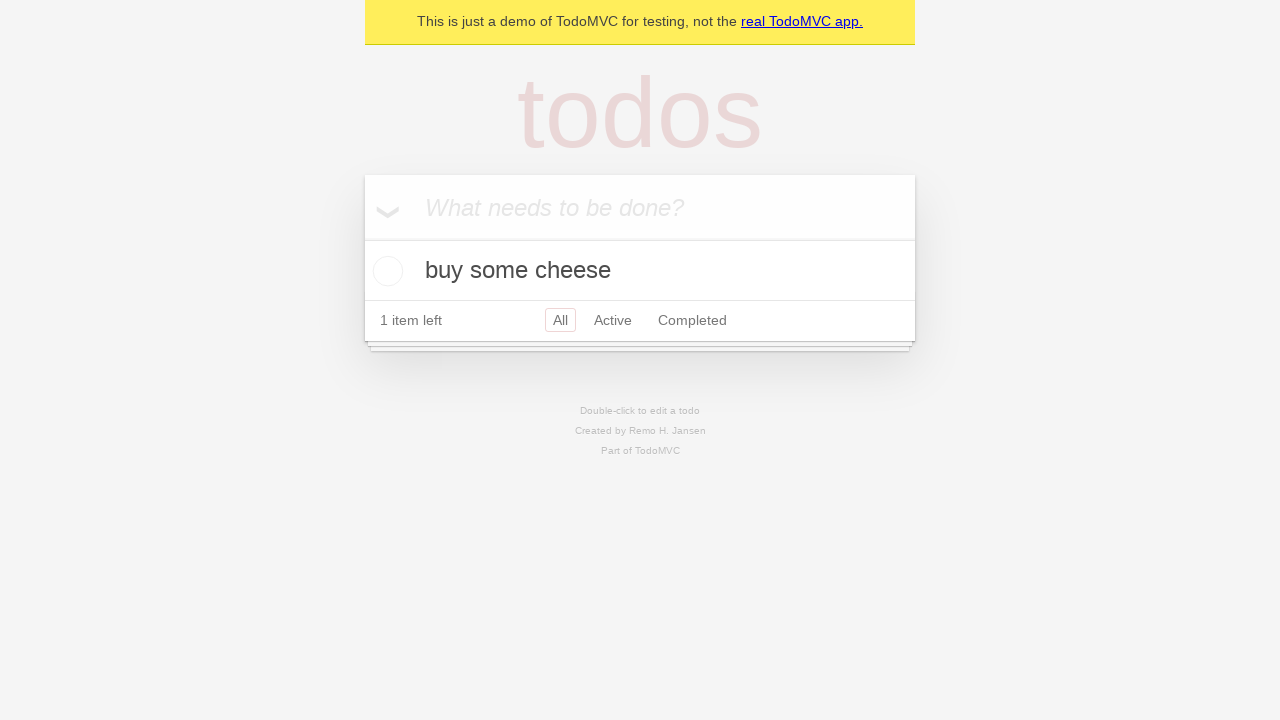

Filled new todo input with 'feed the cat' on .new-todo
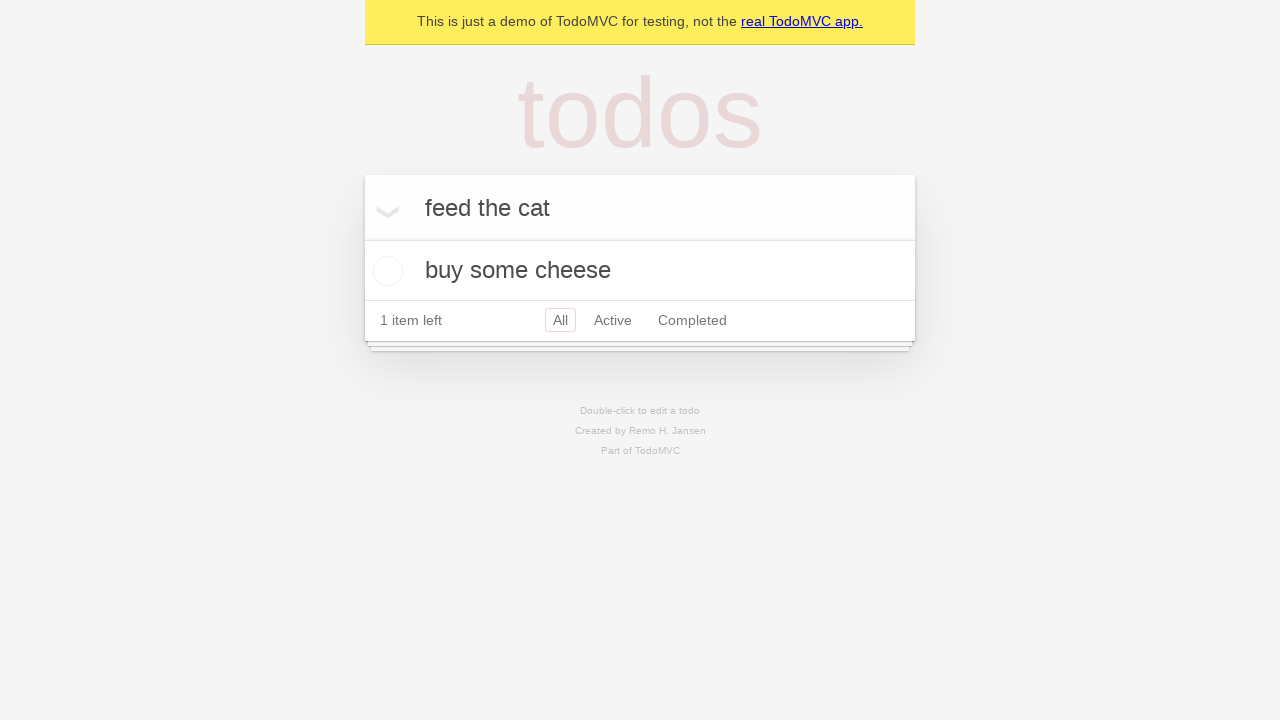

Pressed Enter to create second todo on .new-todo
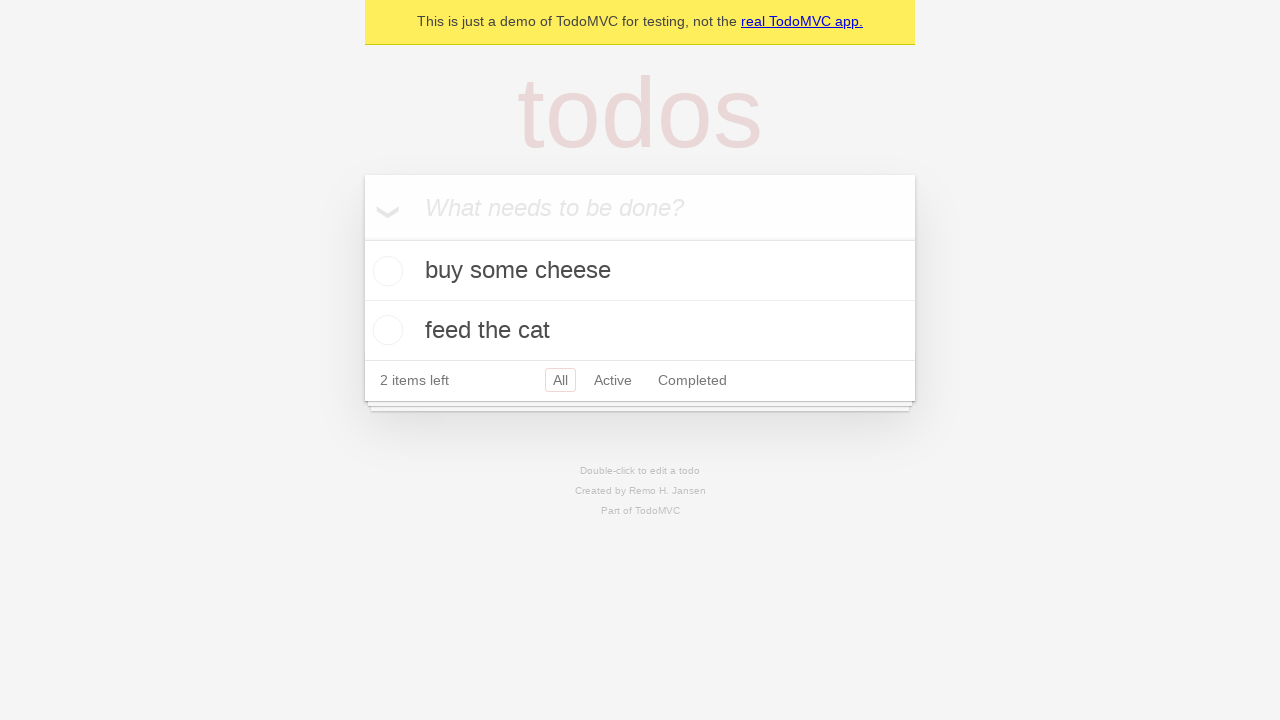

Filled new todo input with 'book a doctors appointment' on .new-todo
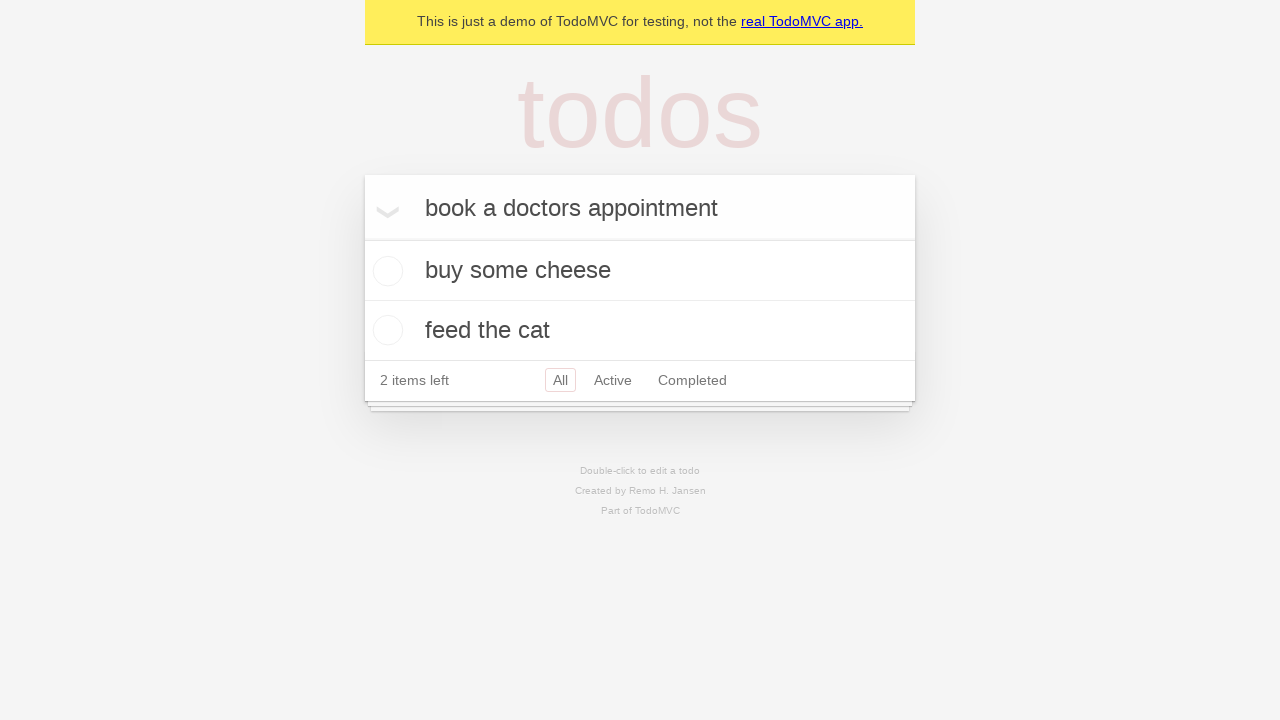

Pressed Enter to create third todo on .new-todo
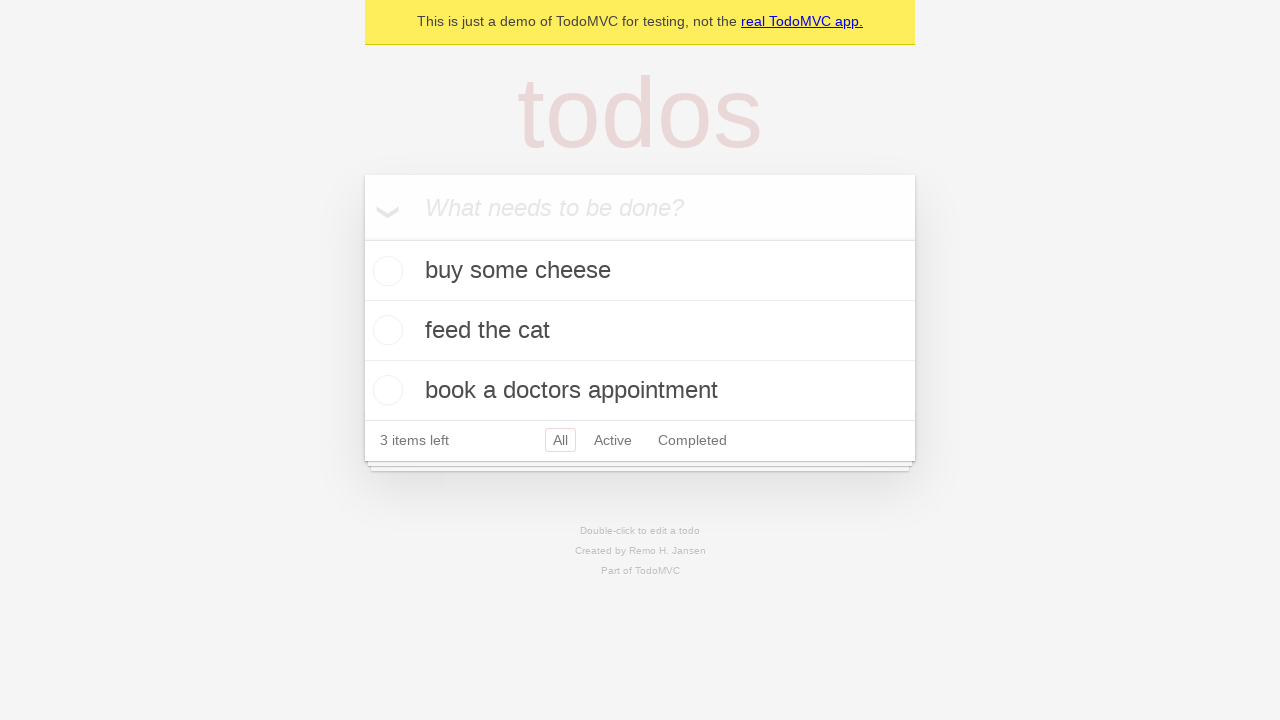

Double-clicked second todo to enter edit mode at (640, 331) on .todo-list li >> nth=1
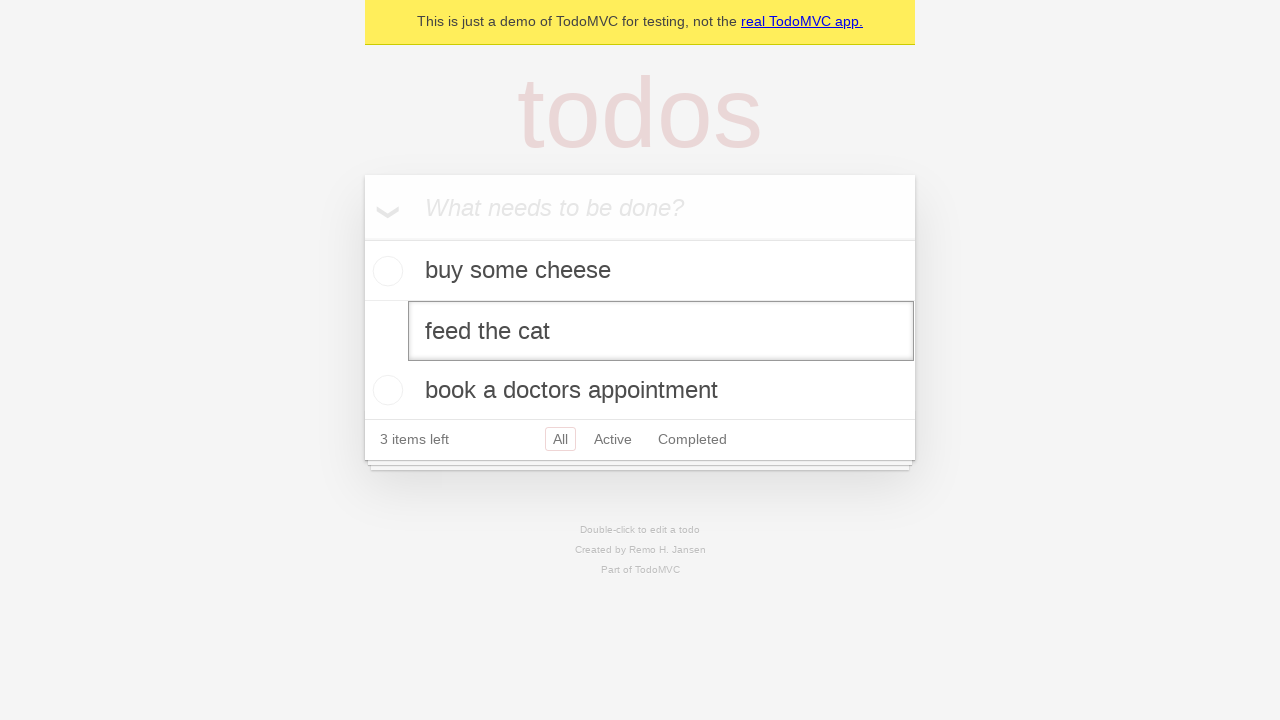

Filled edit field with text containing leading and trailing spaces on .todo-list li >> nth=1 >> .edit
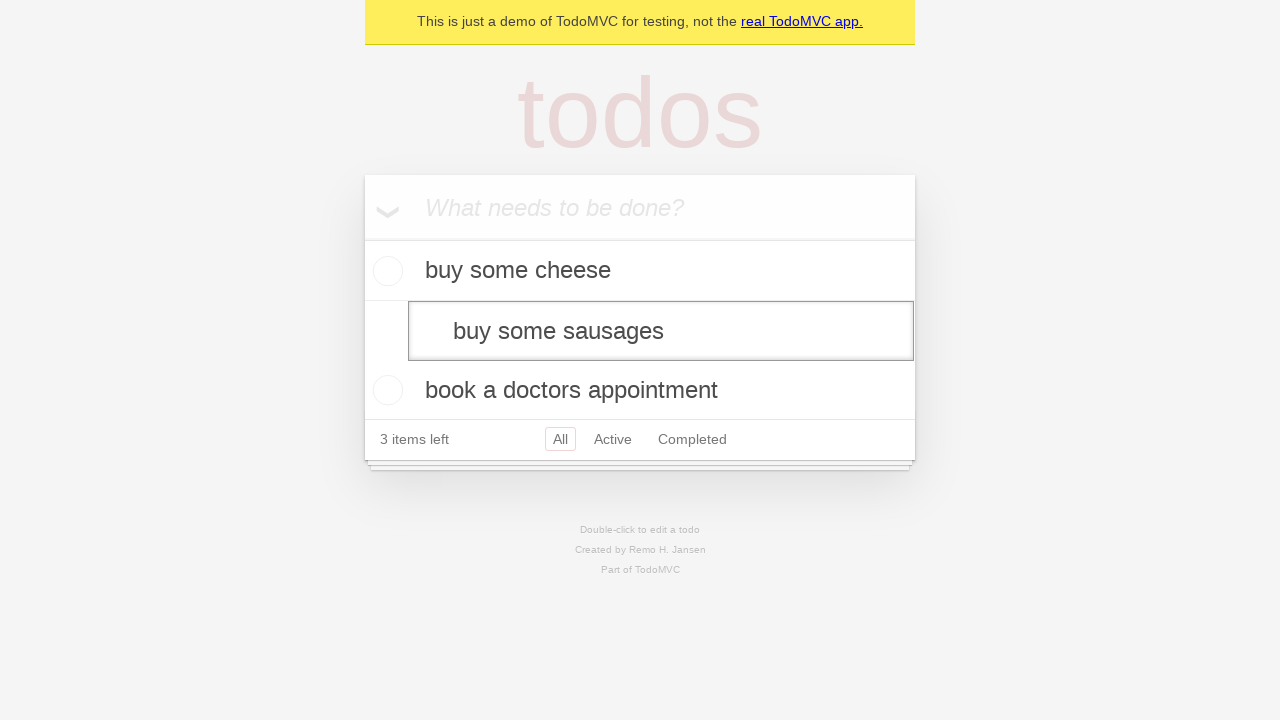

Pressed Enter to confirm edit - text should be trimmed to 'buy some sausages' on .todo-list li >> nth=1 >> .edit
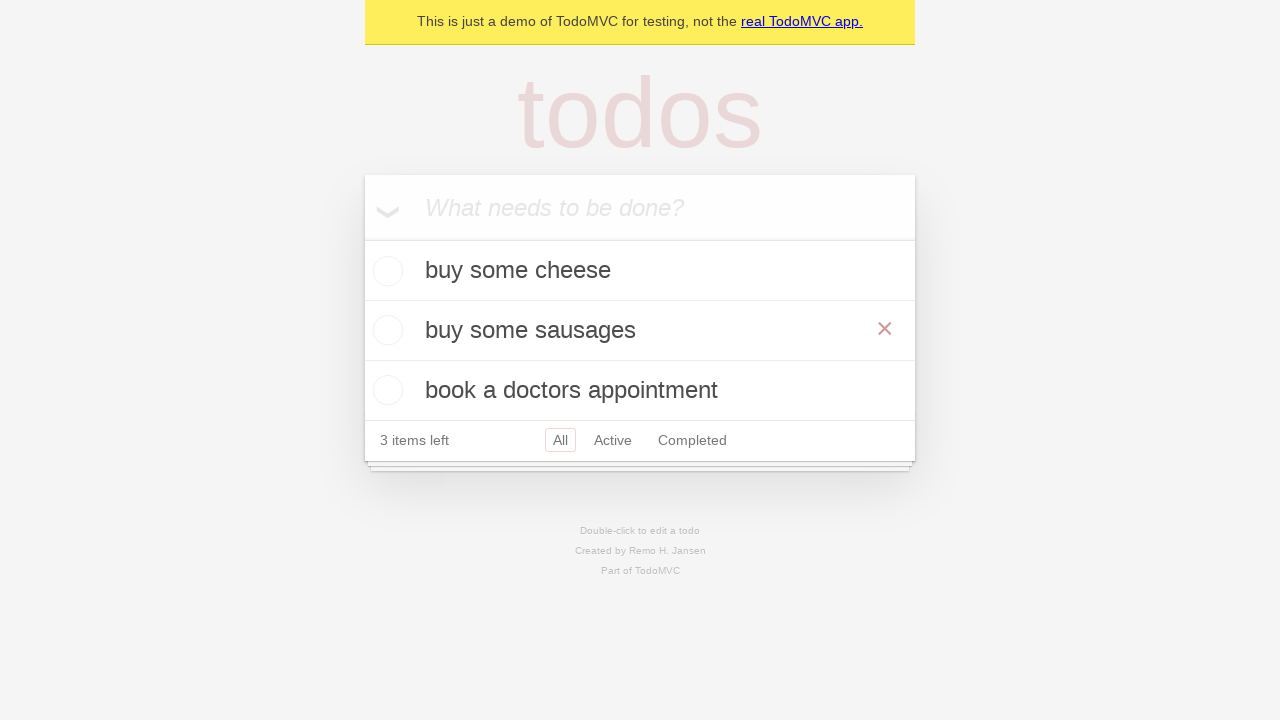

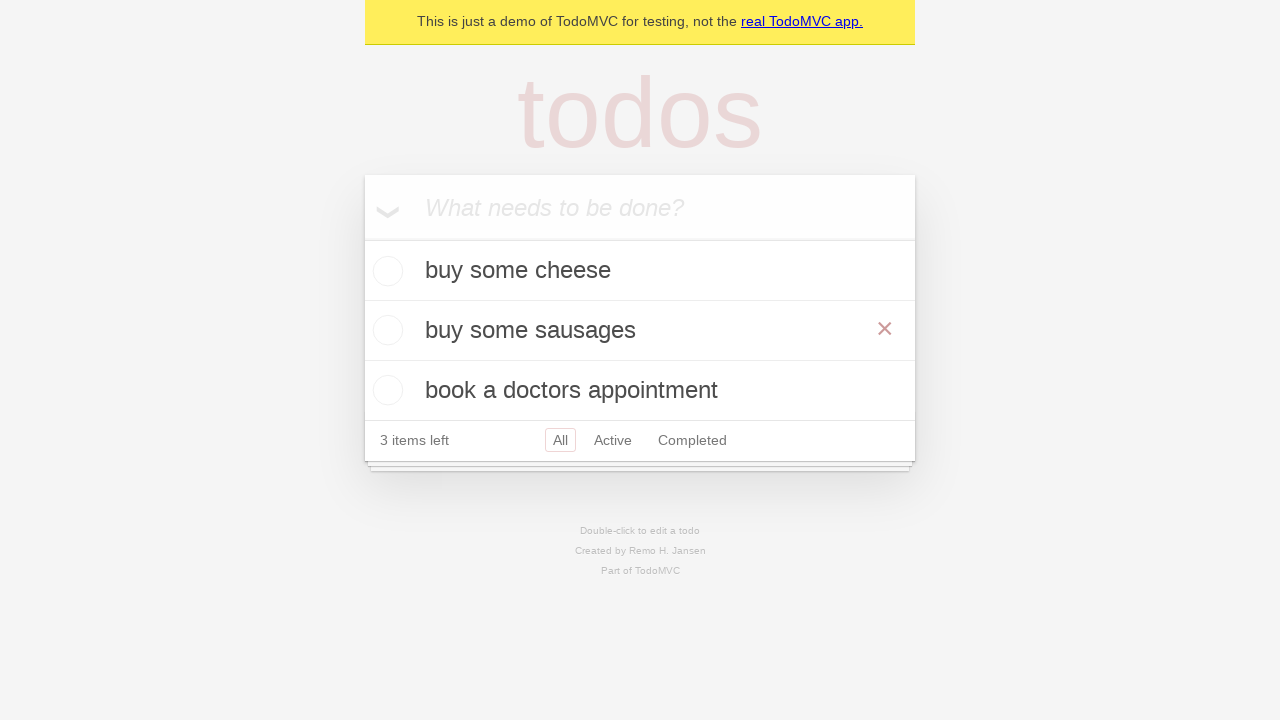